Tests the add-to-cart functionality on a demo e-commerce site by clicking the Add to Cart button for a product and verifying it appears in the cart pane.

Starting URL: https://bstackdemo.com/

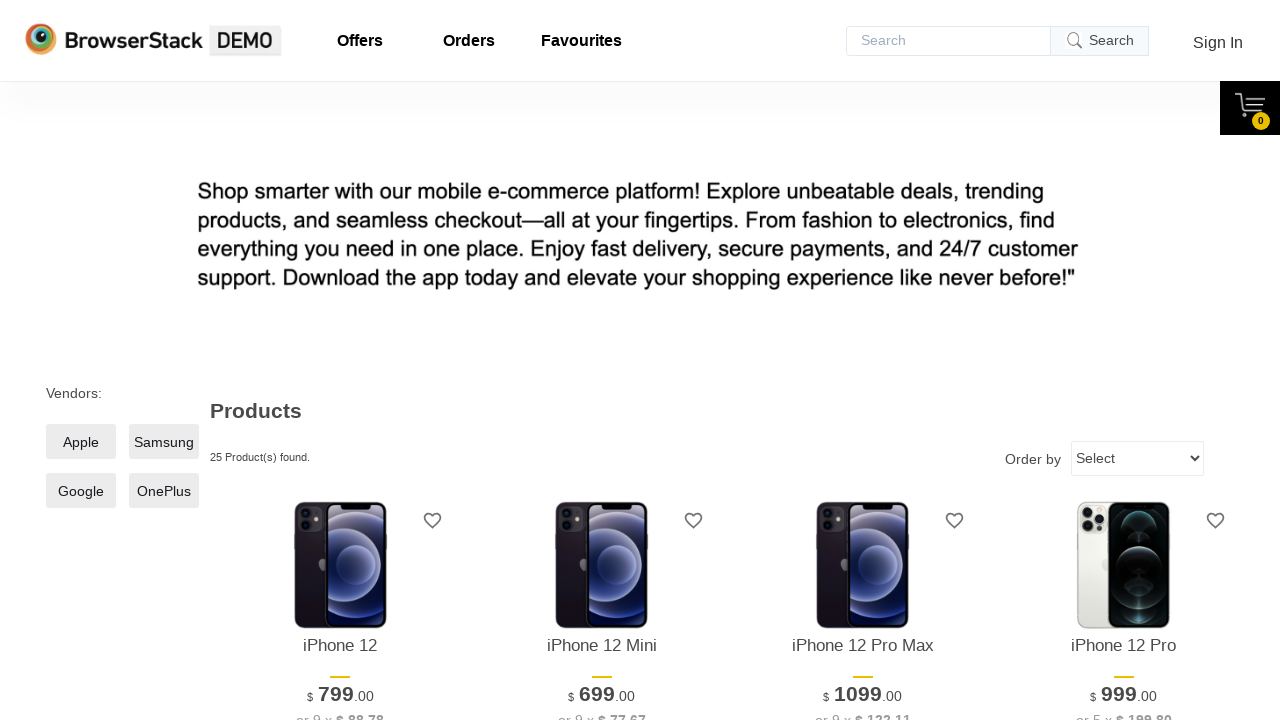

Page loaded with correct title 'StackDemo'
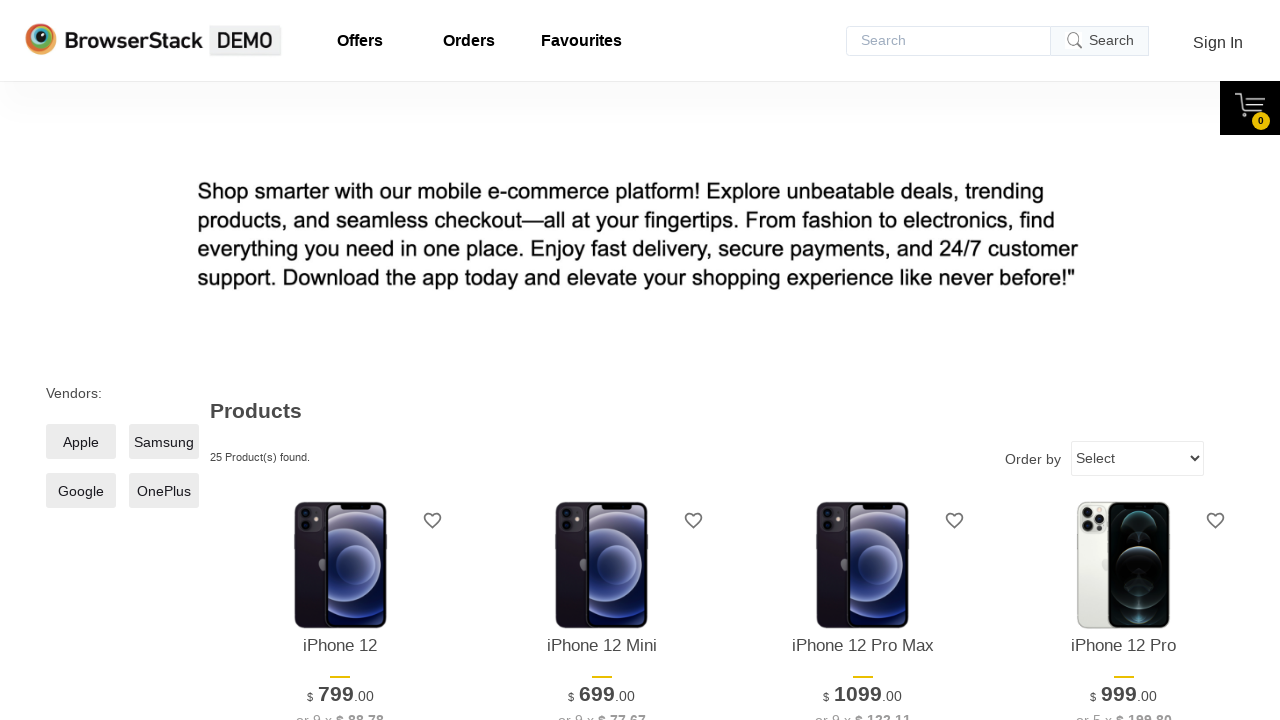

Retrieved product name: iPhone 12
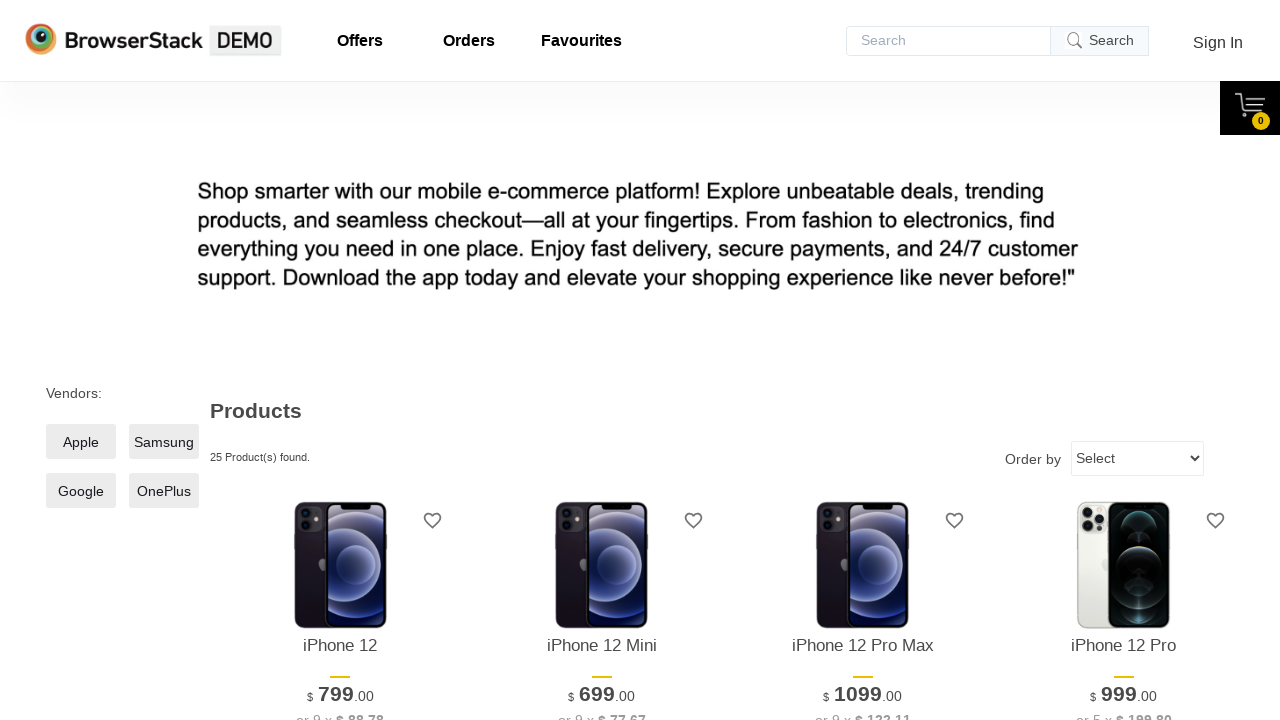

Clicked 'Add to Cart' button for first product at (340, 361) on xpath=//*[@id='1']/div[4]
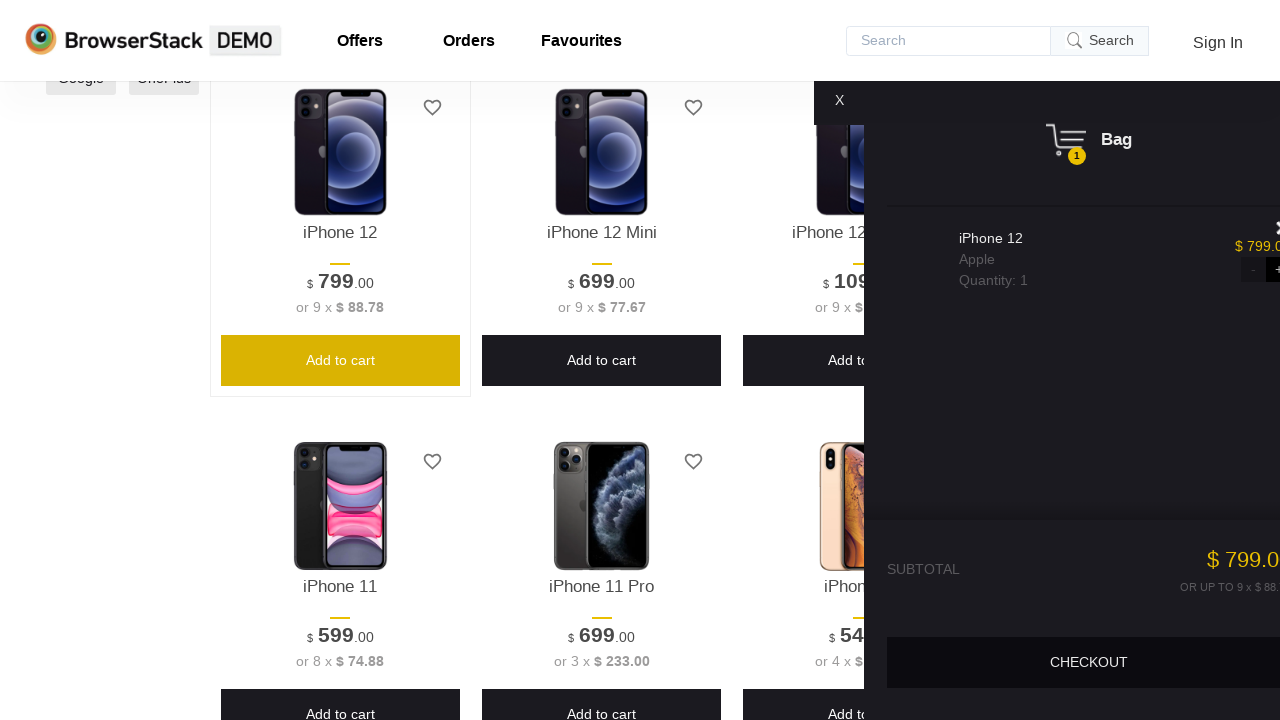

Cart pane became visible
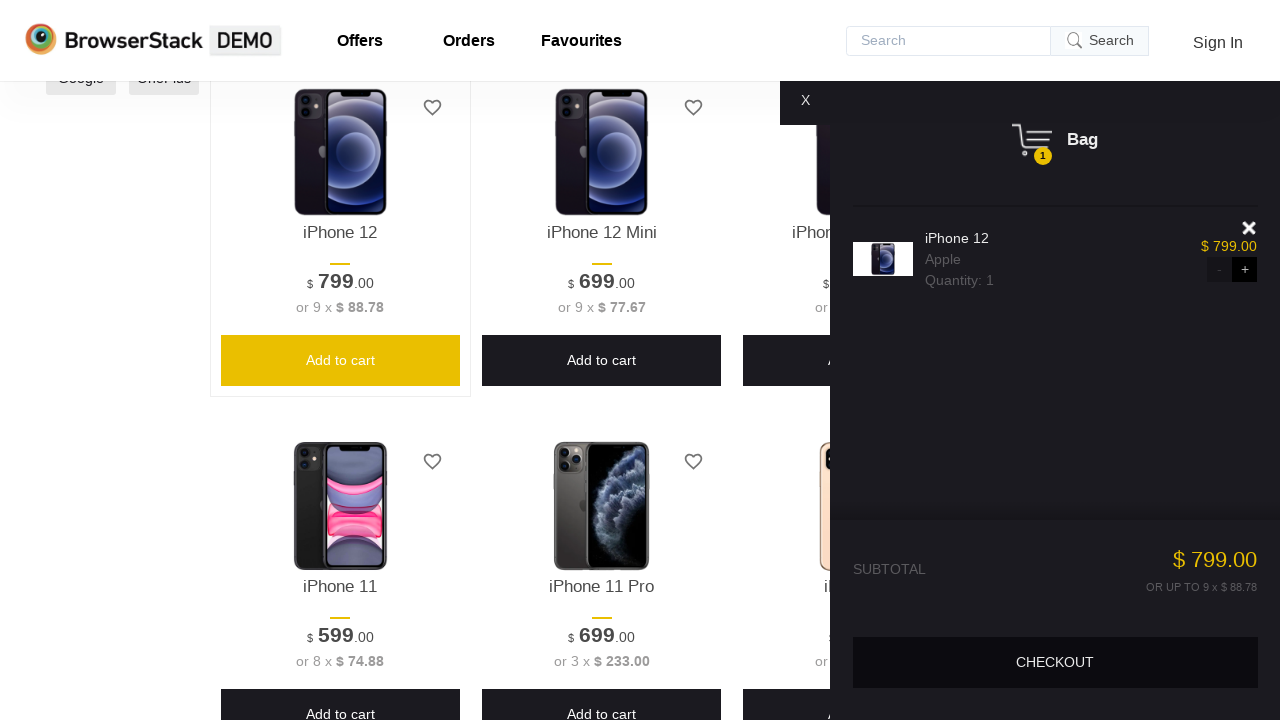

Retrieved product from cart: iPhone 12
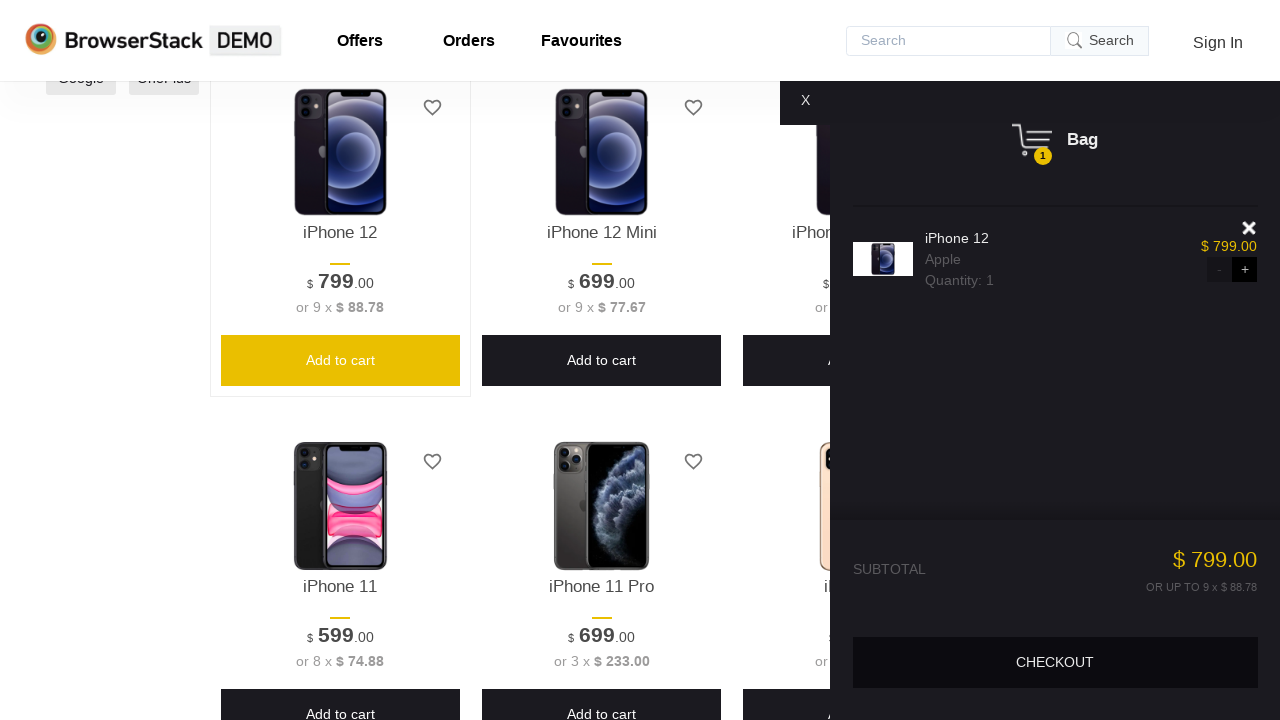

Assertion passed: product in cart matches selected product
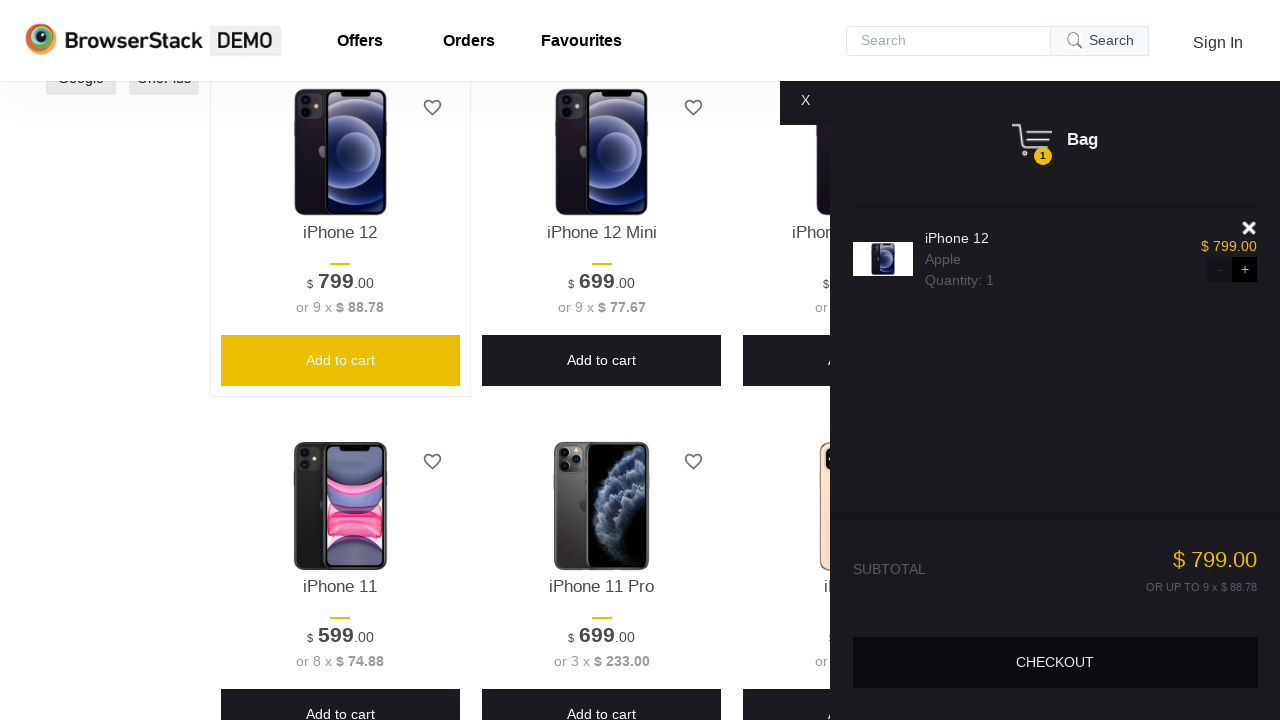

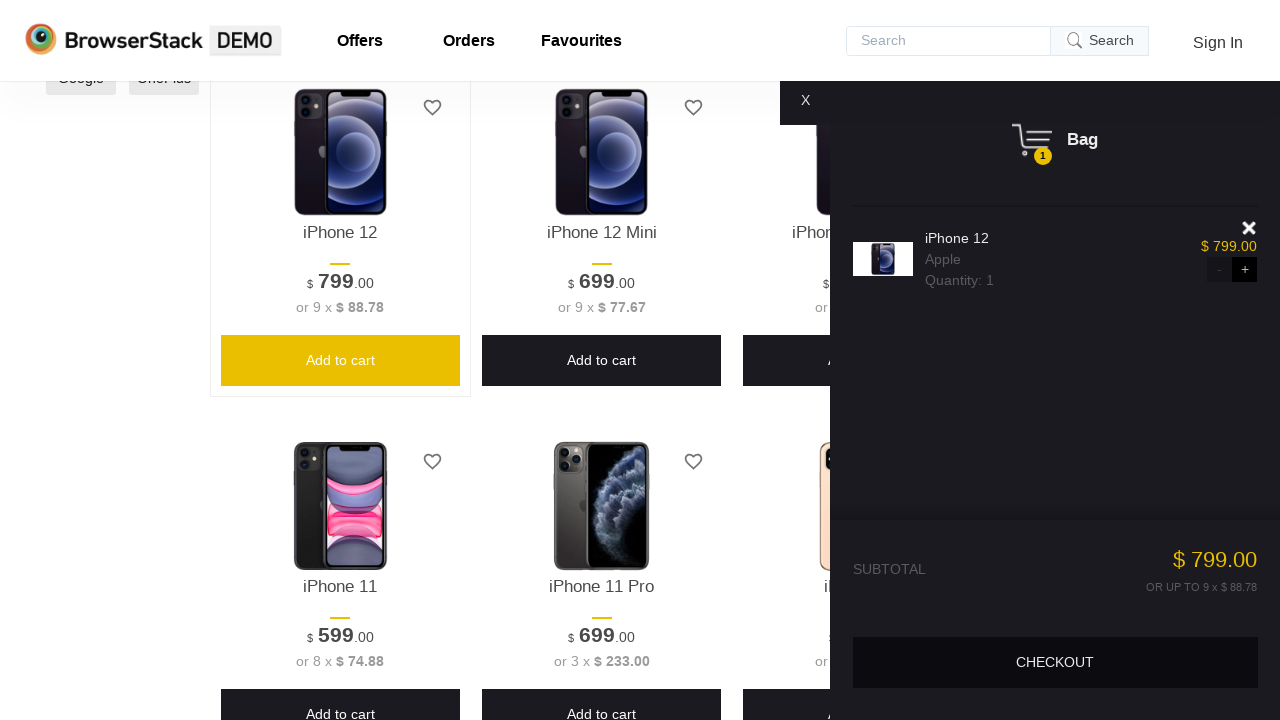